Tests pausing and resuming the stopwatch by starting it, pausing to see resume button, then resuming to continue.

Starting URL: https://kishizaki-42.github.io/timer/

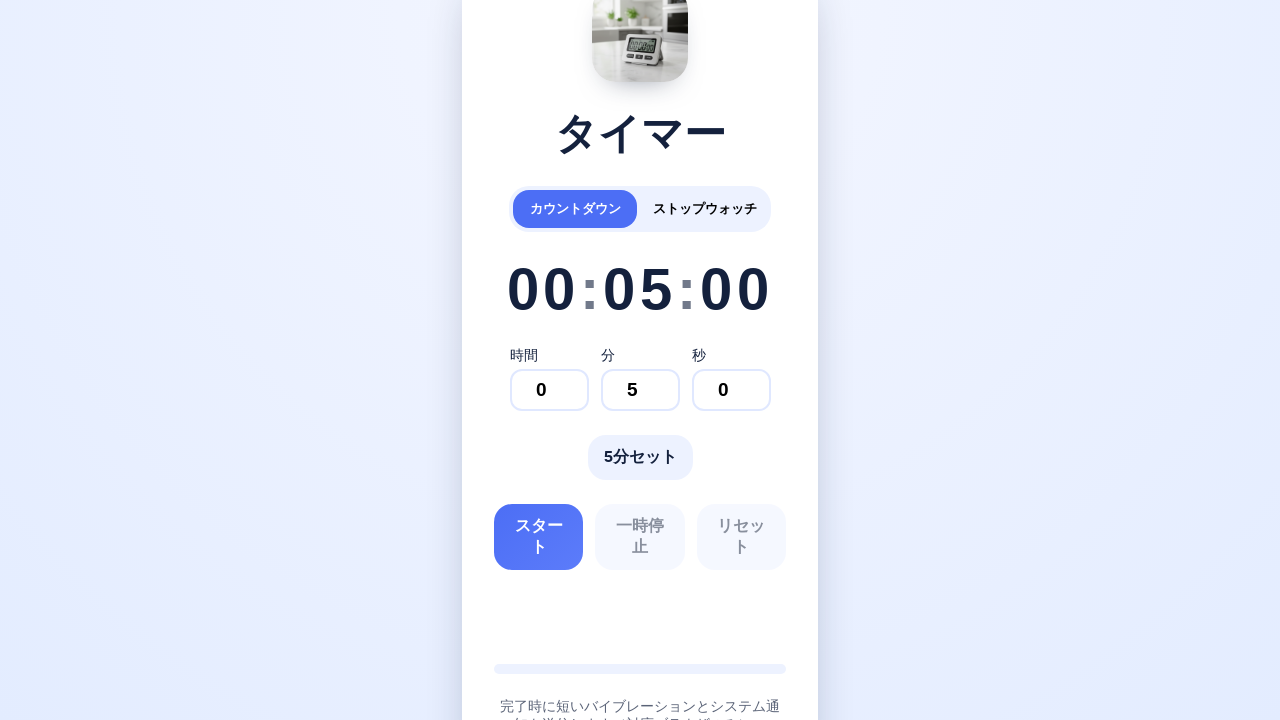

Switched to stopwatch tab at (705, 209) on role=tab[name='ストップウォッチ']
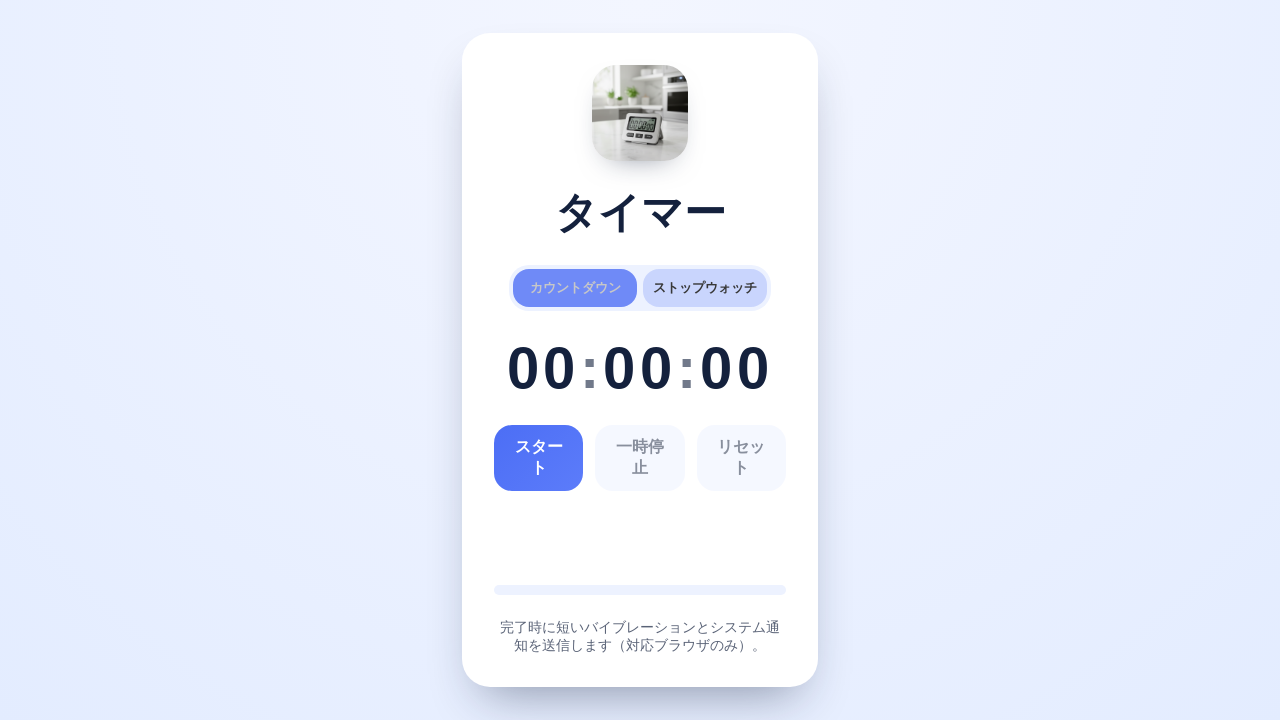

Started the stopwatch at (539, 458) on role=button[name='スタート']
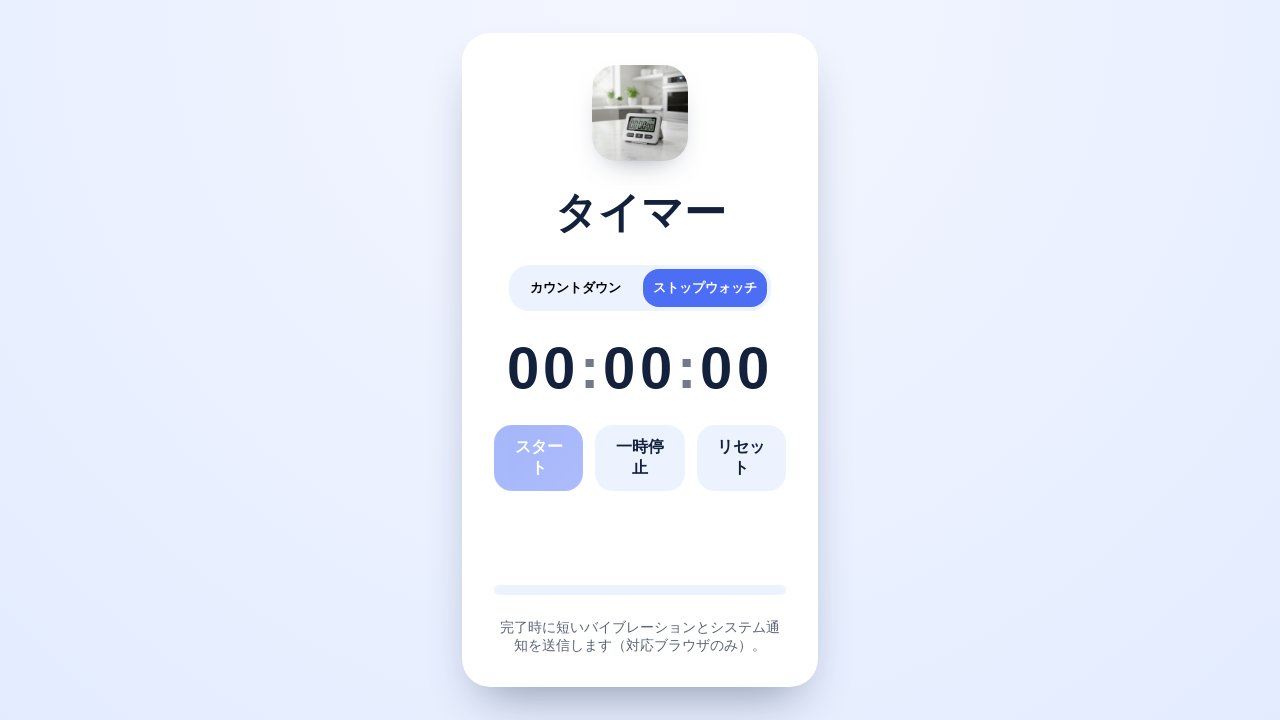

Waited 2 seconds for stopwatch to count up
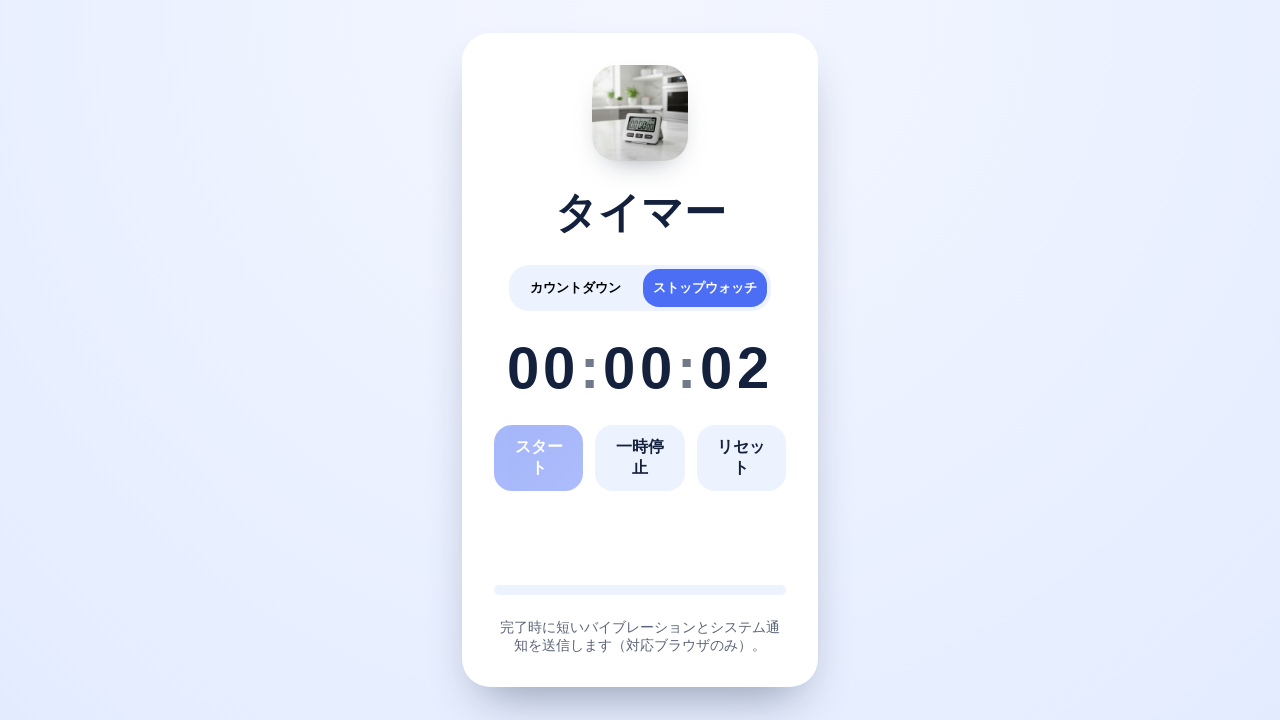

Paused the stopwatch at (640, 458) on role=button[name='一時停止']
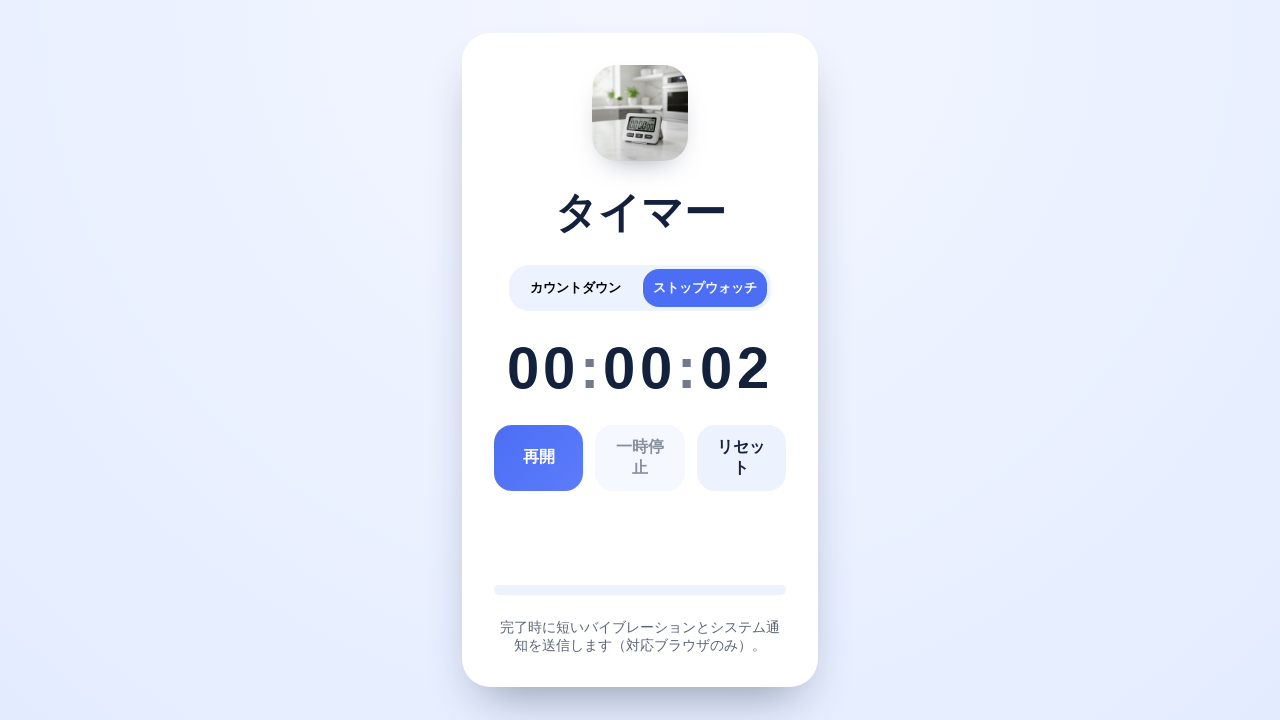

Verified resume button is now visible after pausing
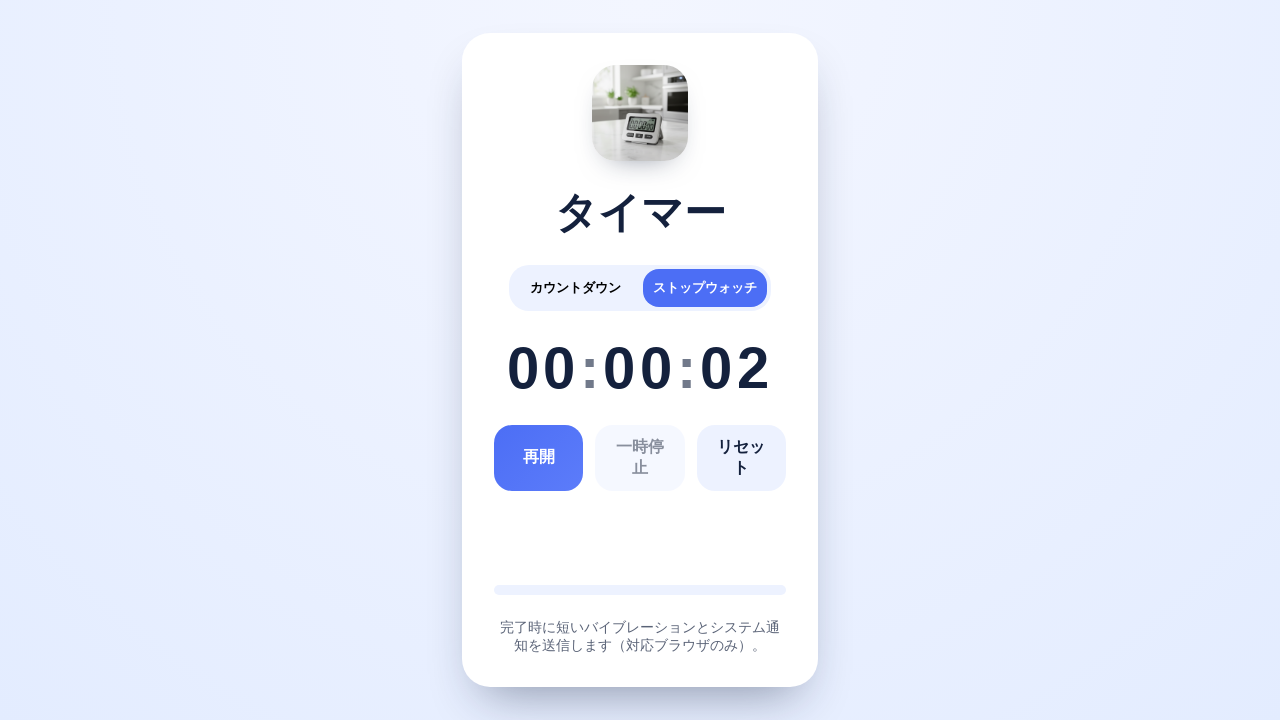

Resumed the stopwatch at (539, 458) on role=button[name='再開']
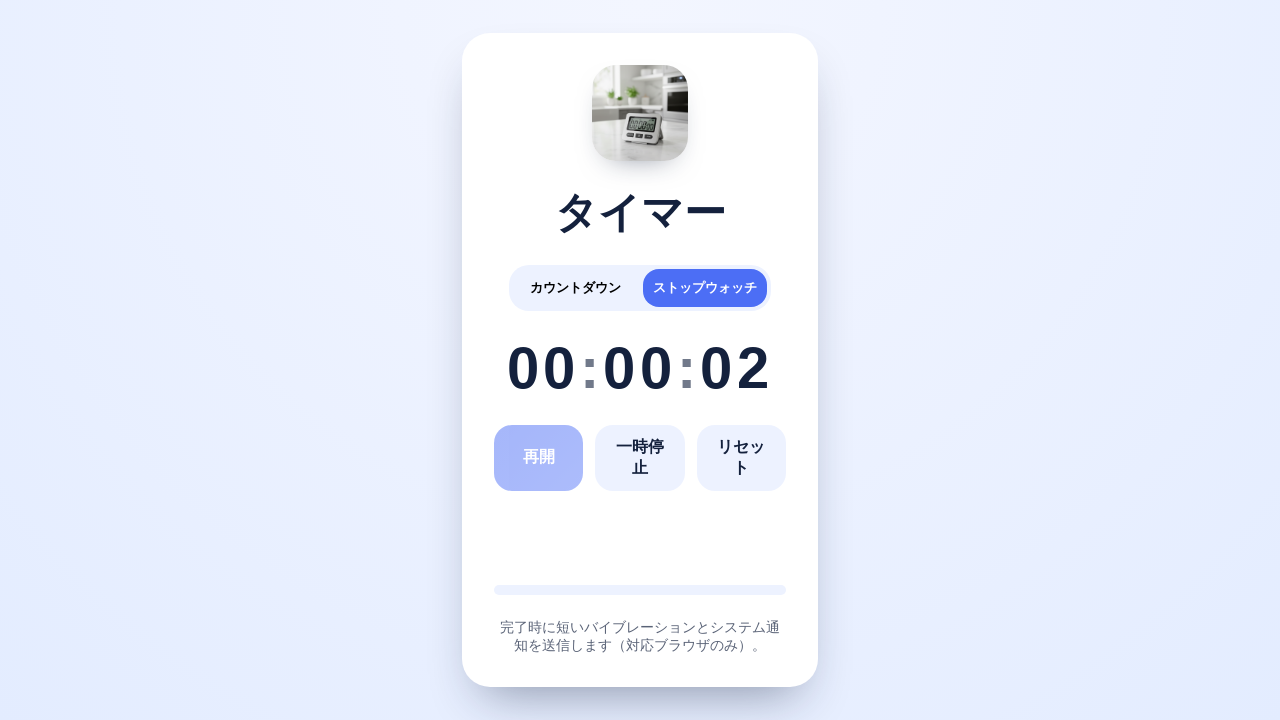

Verified pause button is visible again after resuming
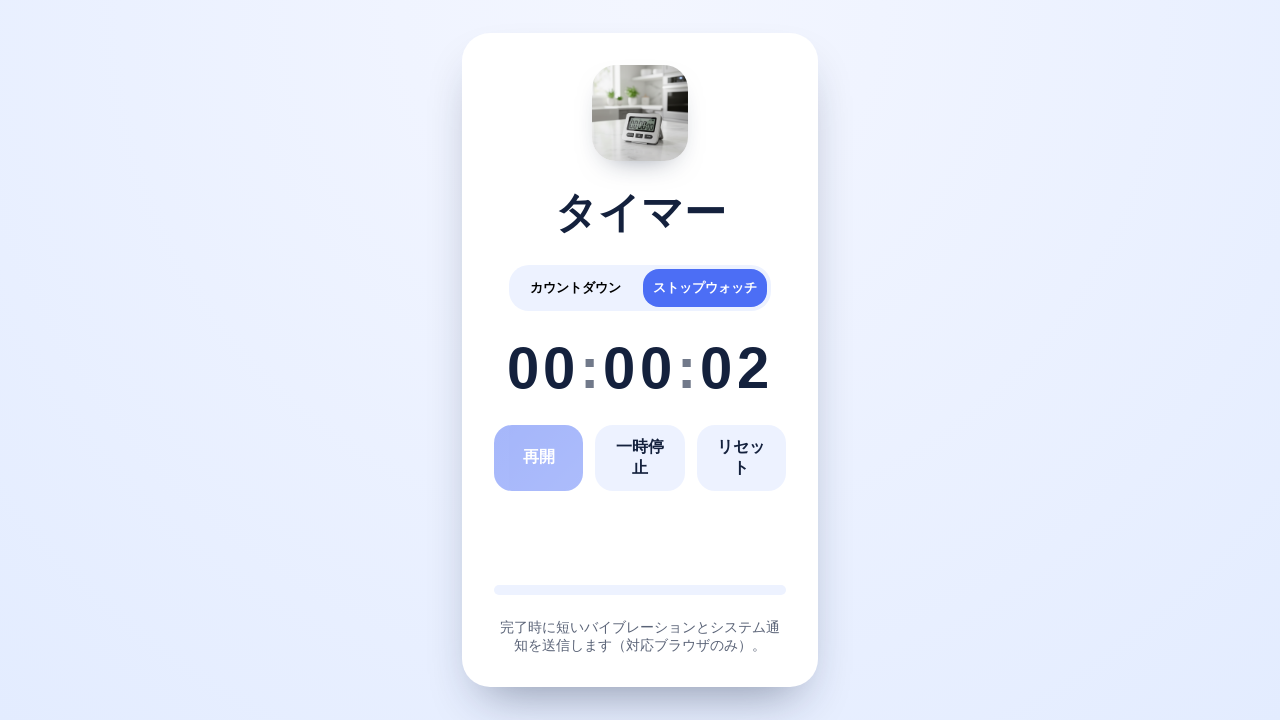

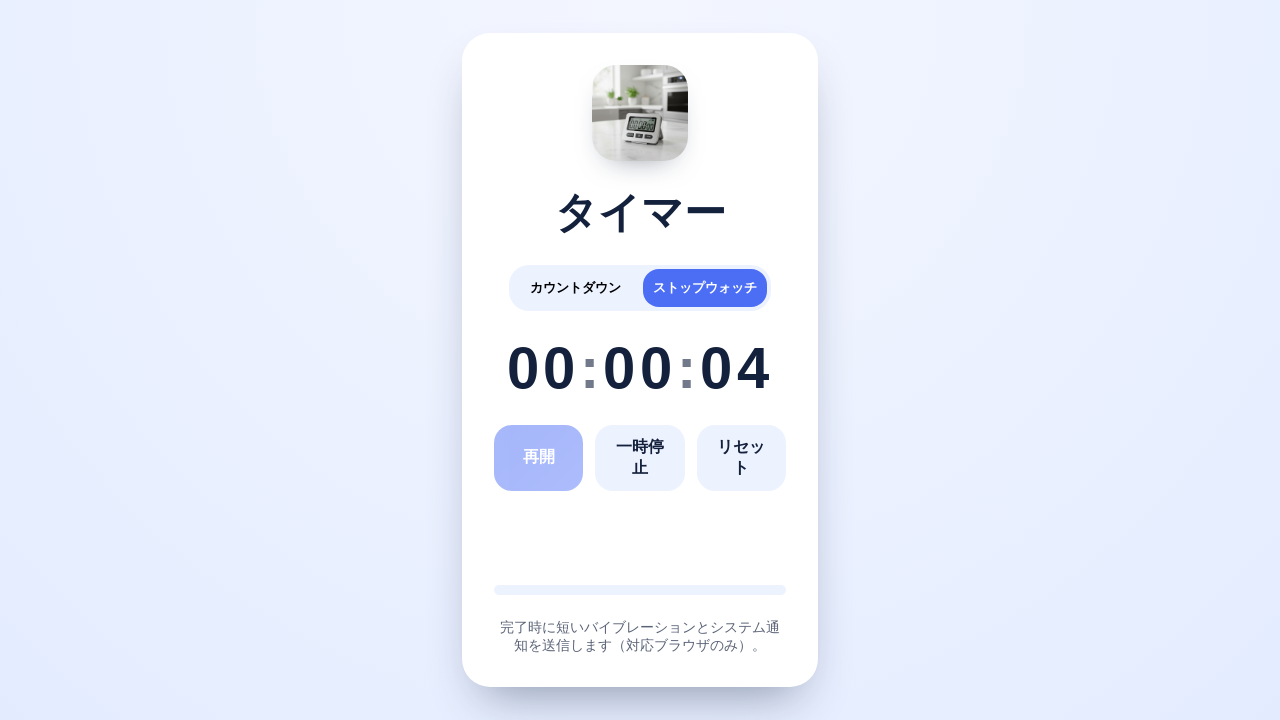